Tests marking all todo items as completed using the toggle all checkbox

Starting URL: https://demo.playwright.dev/todomvc

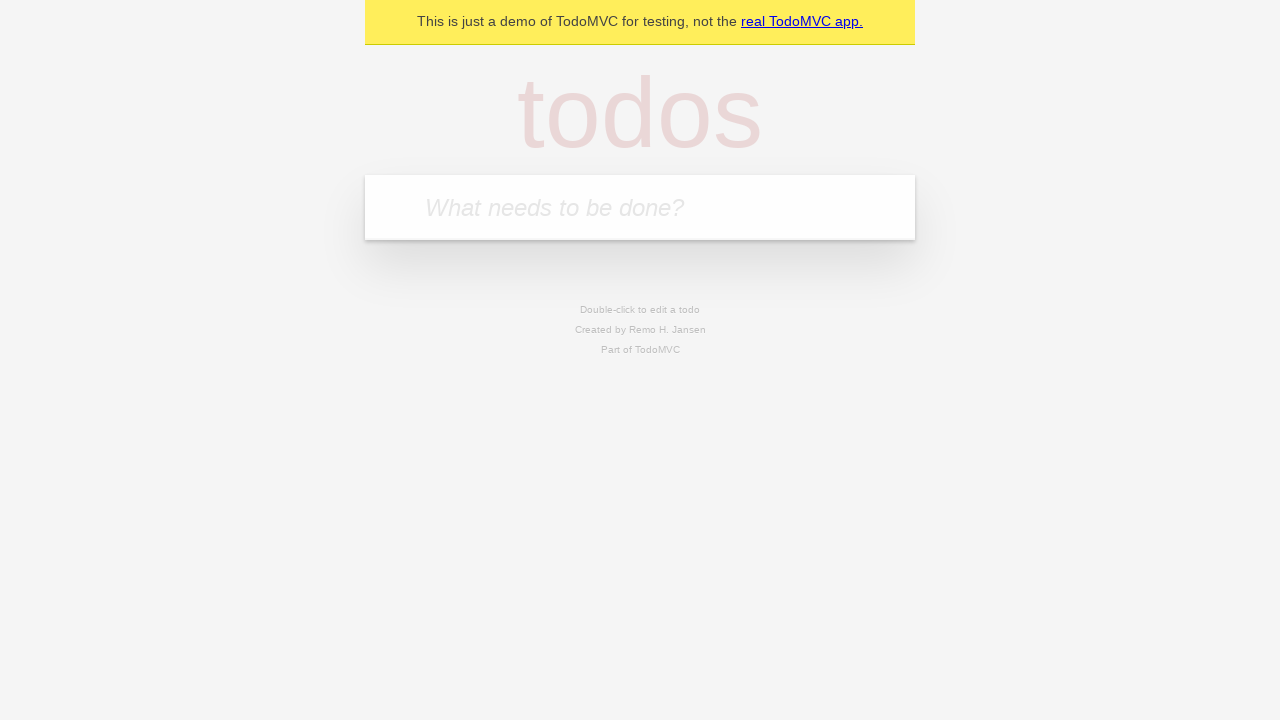

Filled todo input with 'buy some cheese' on internal:attr=[placeholder="What needs to be done?"i]
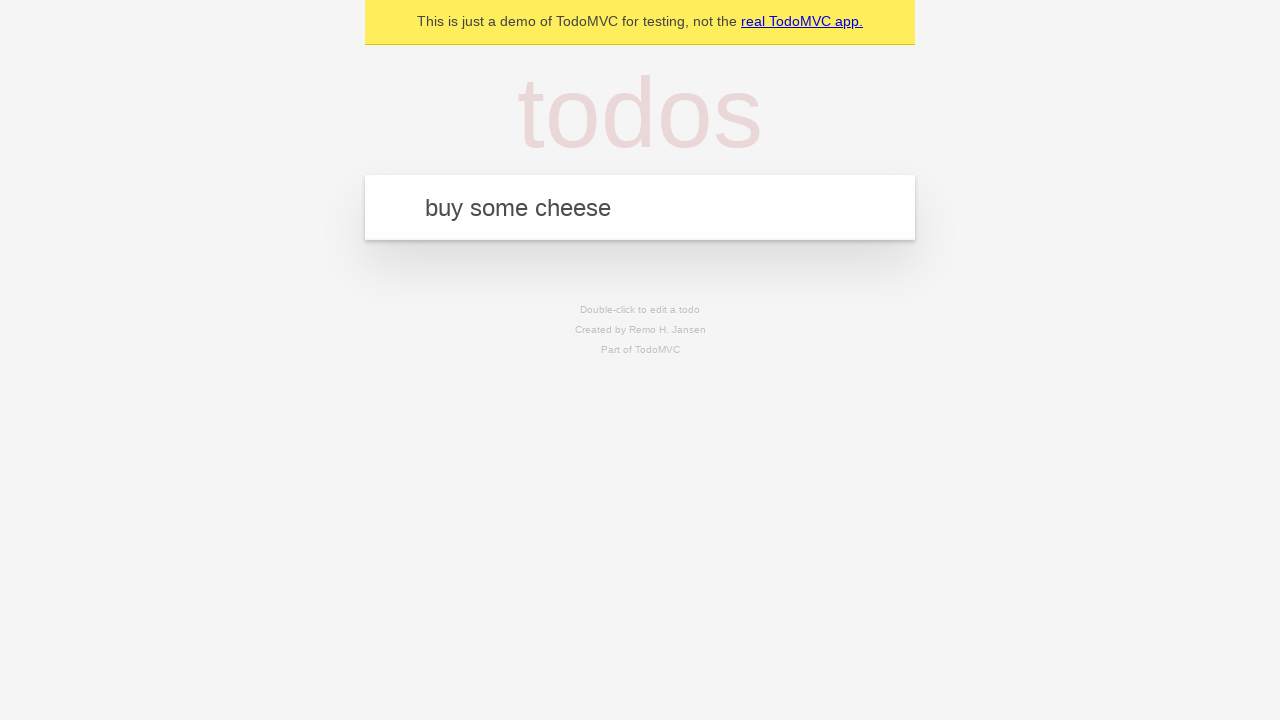

Pressed Enter to create first todo on internal:attr=[placeholder="What needs to be done?"i]
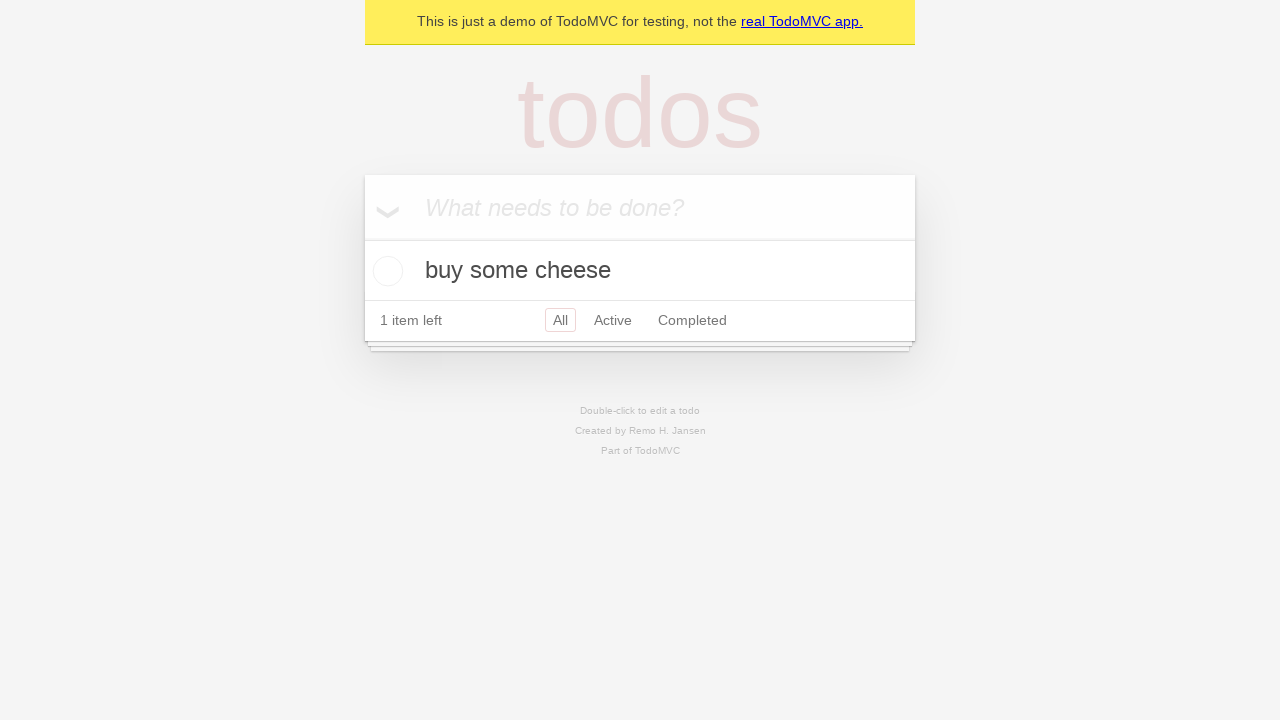

Filled todo input with 'feed the cat' on internal:attr=[placeholder="What needs to be done?"i]
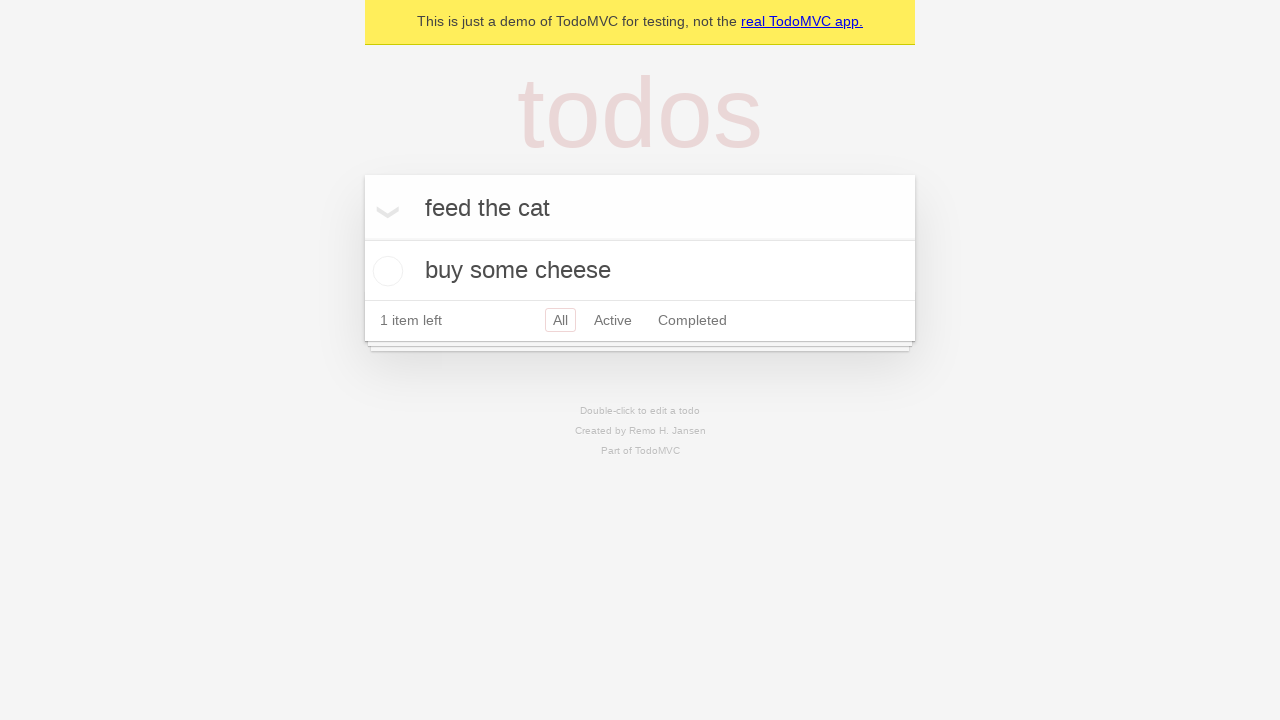

Pressed Enter to create second todo on internal:attr=[placeholder="What needs to be done?"i]
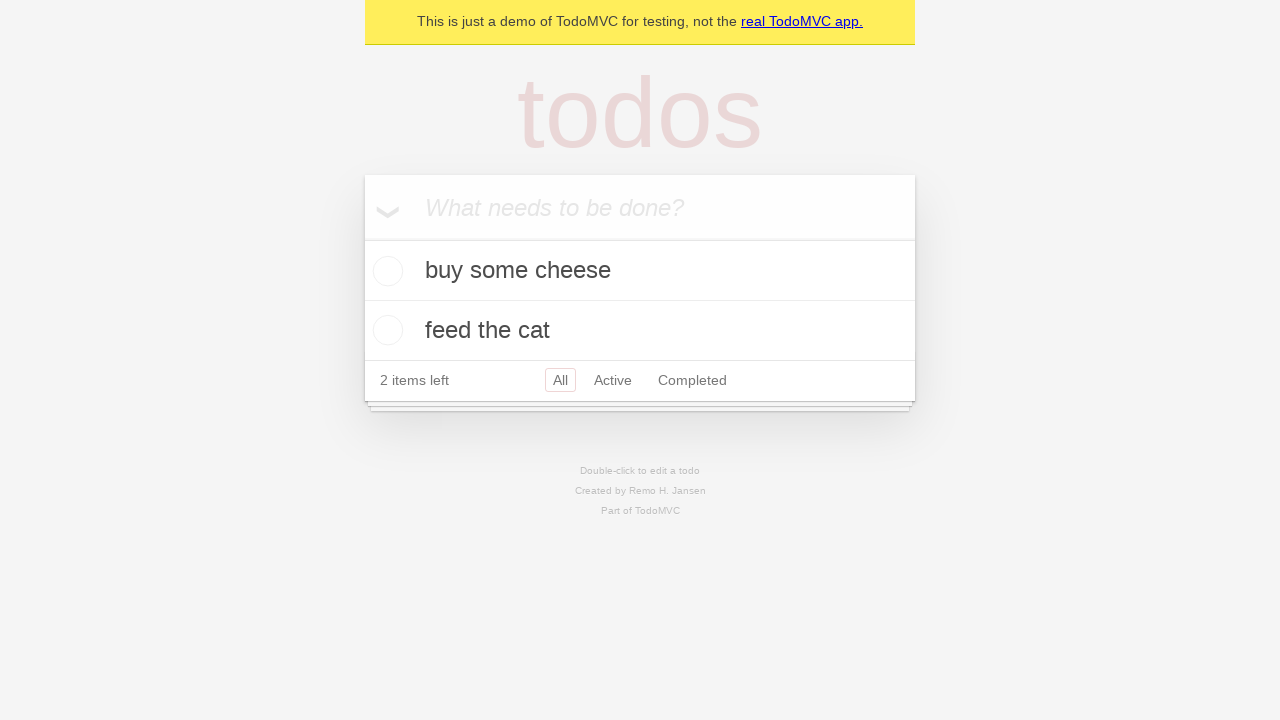

Filled todo input with 'book a doctors appointment' on internal:attr=[placeholder="What needs to be done?"i]
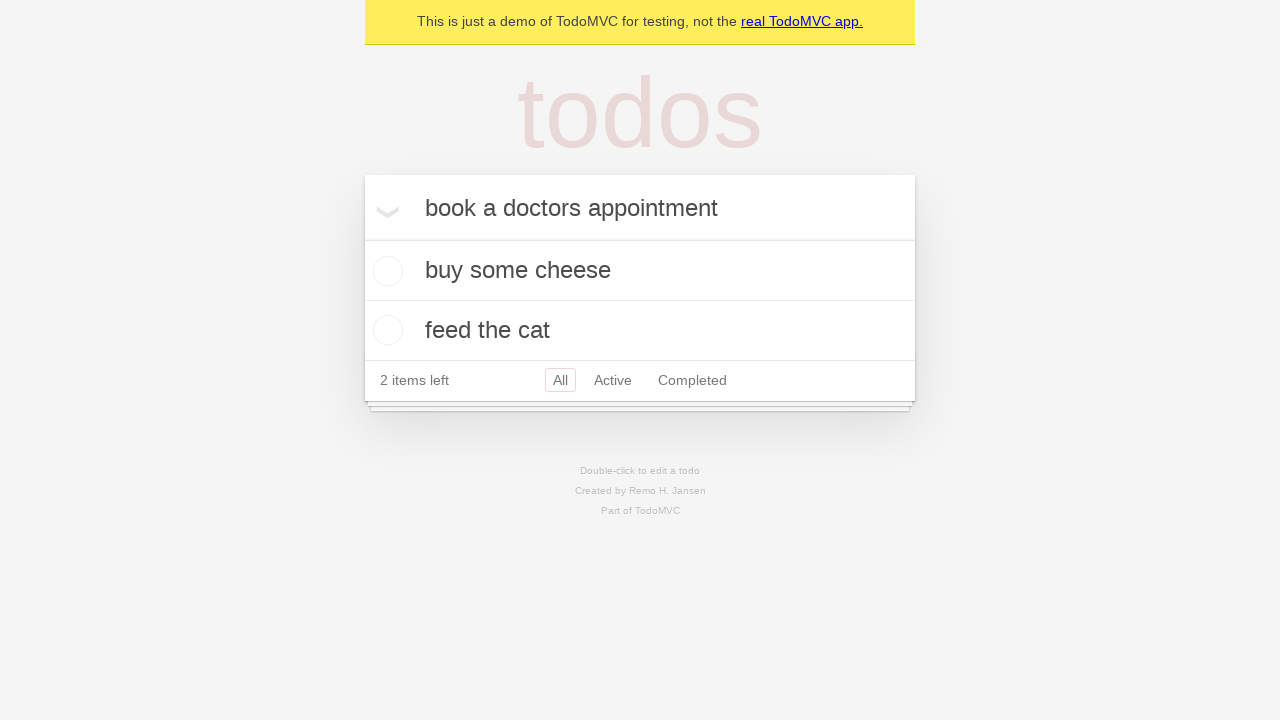

Pressed Enter to create third todo on internal:attr=[placeholder="What needs to be done?"i]
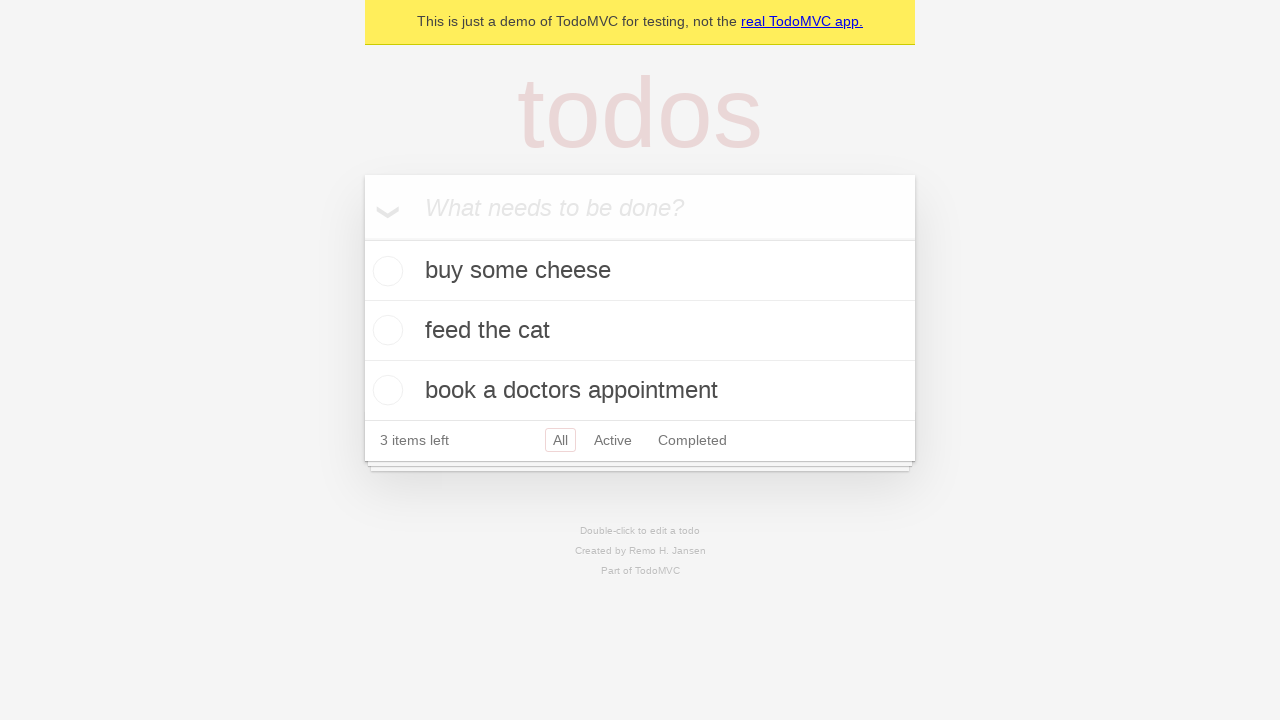

Waited for all three todos to be created
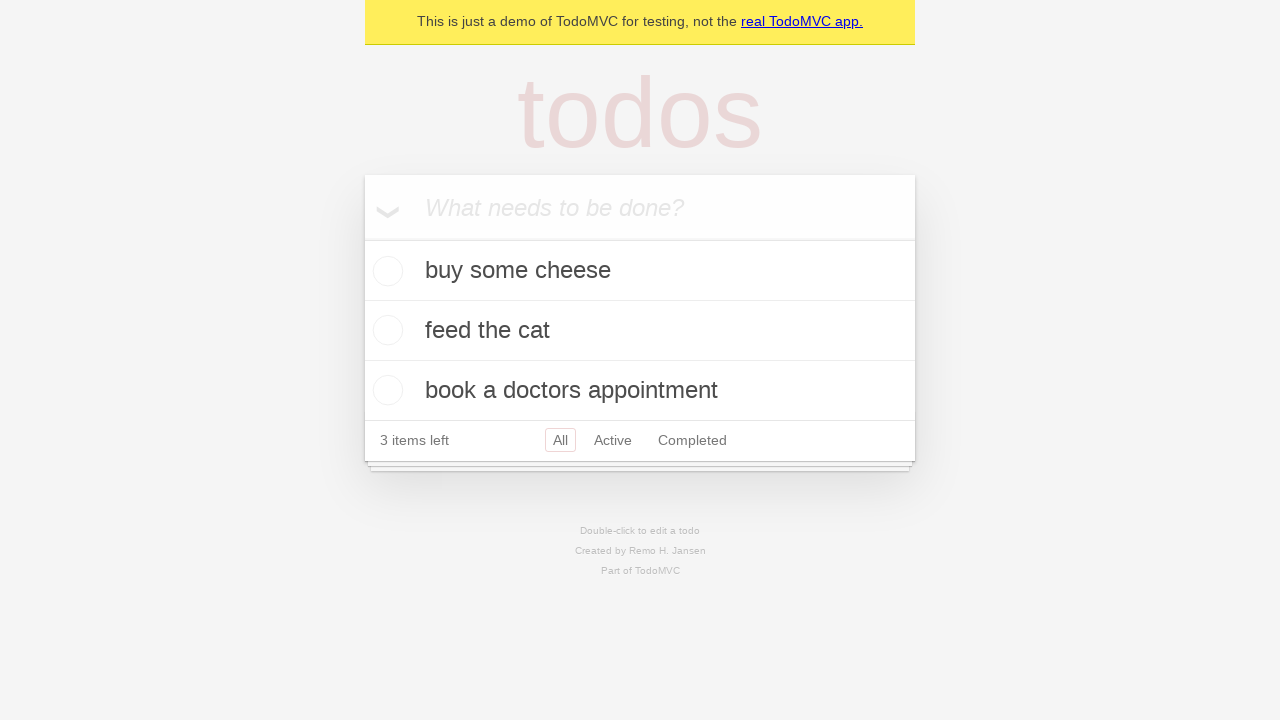

Checked the 'Mark all as complete' toggle at (362, 238) on internal:label="Mark all as complete"i
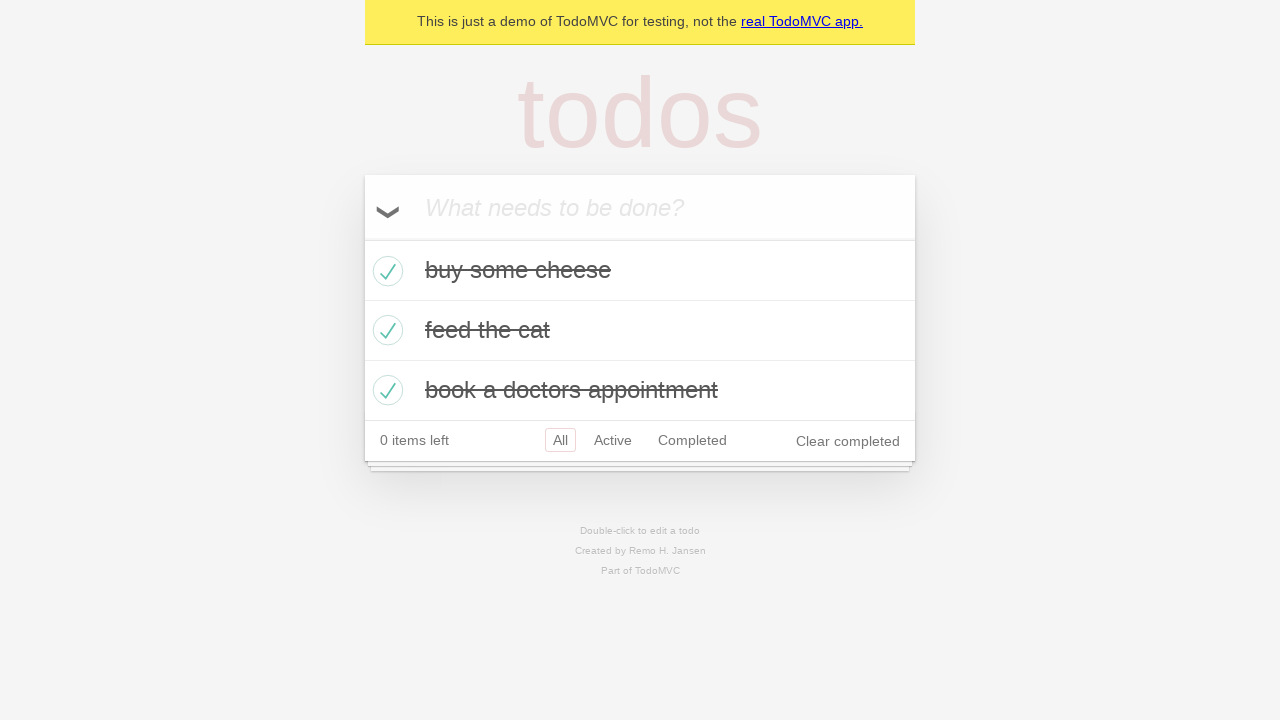

Waited for all todos to be marked as completed
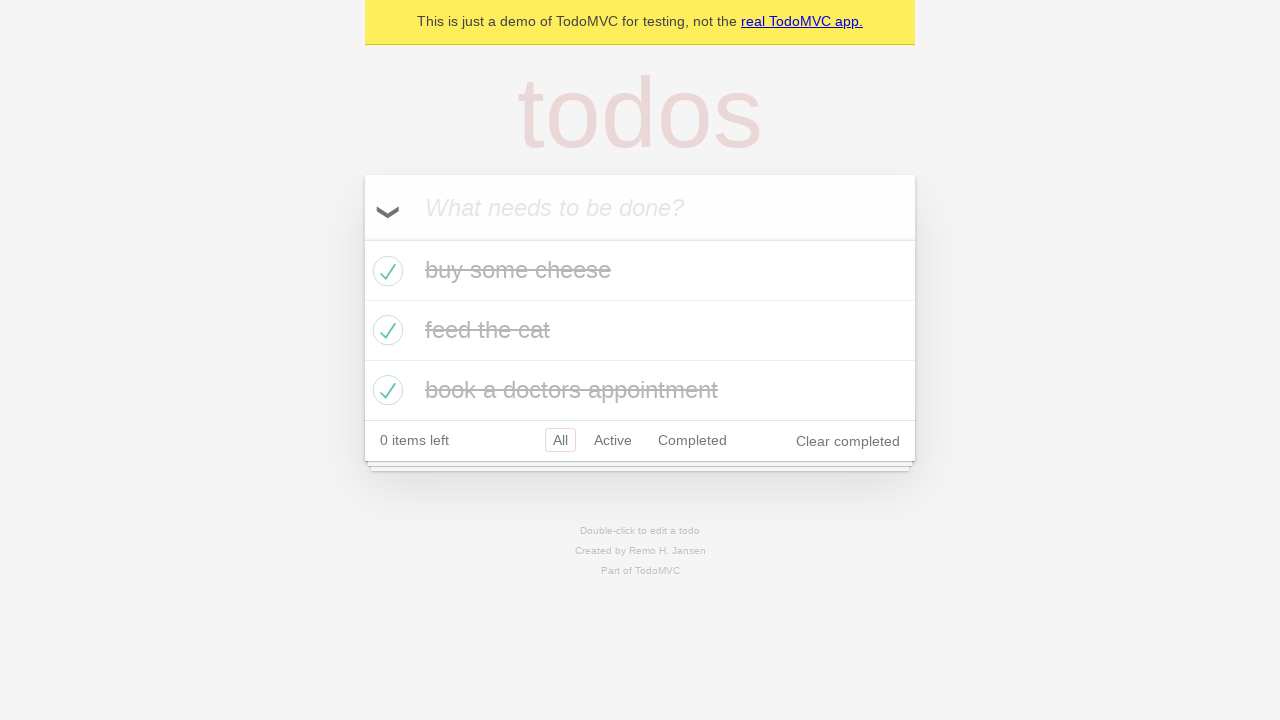

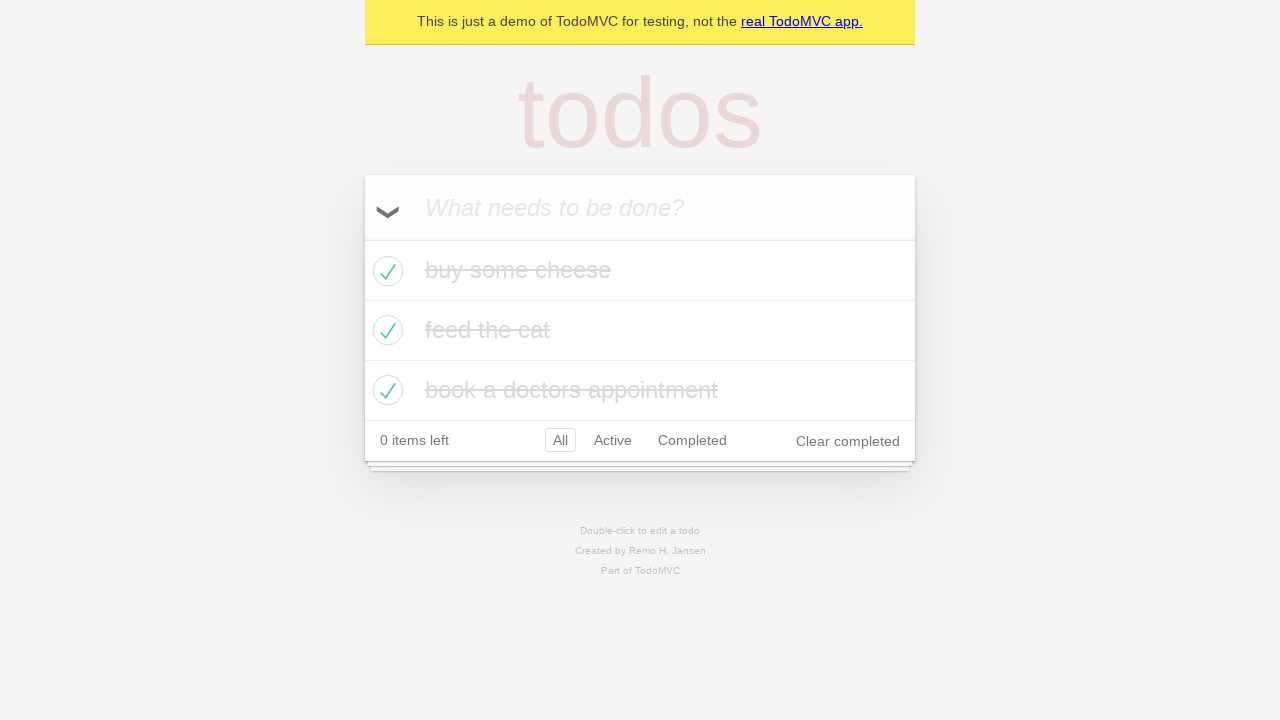